Tests checkbox functionality by navigating to a checkboxes page, finding all checkbox elements, and verifying the checked state of checkboxes using both getAttribute and isSelected methods.

Starting URL: http://the-internet.herokuapp.com/checkboxes

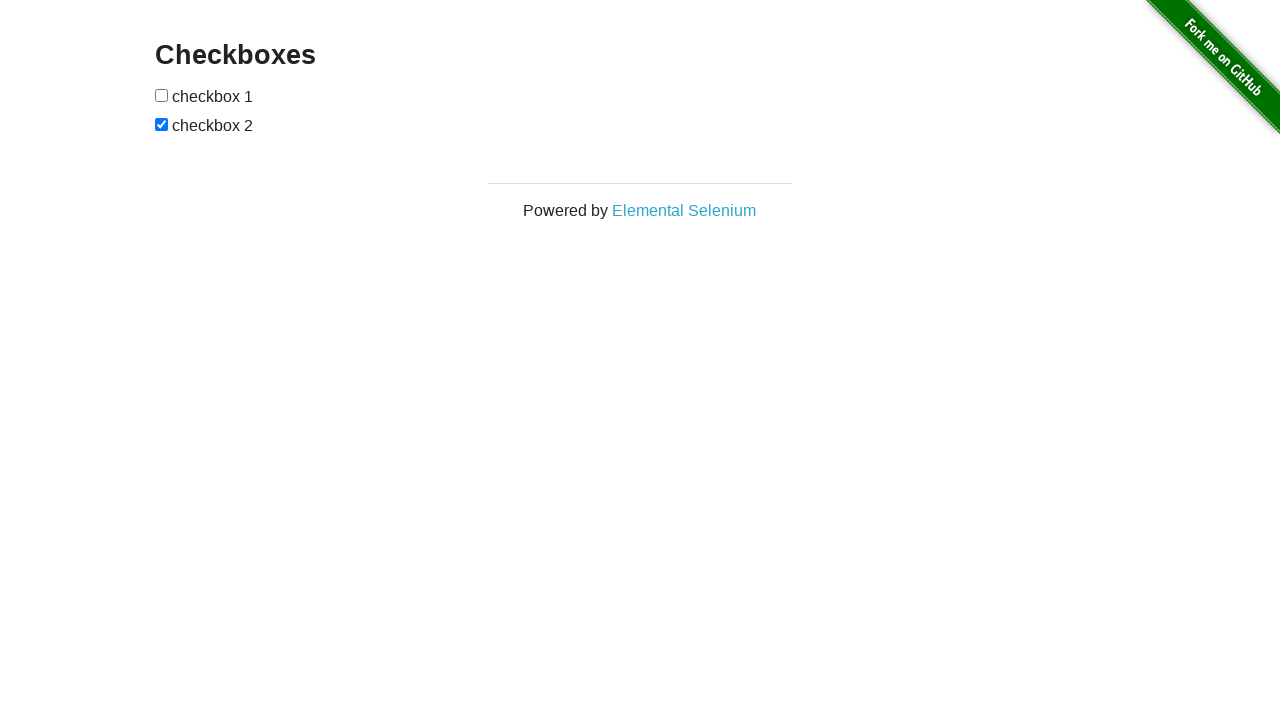

Waited for checkboxes to be present on the page
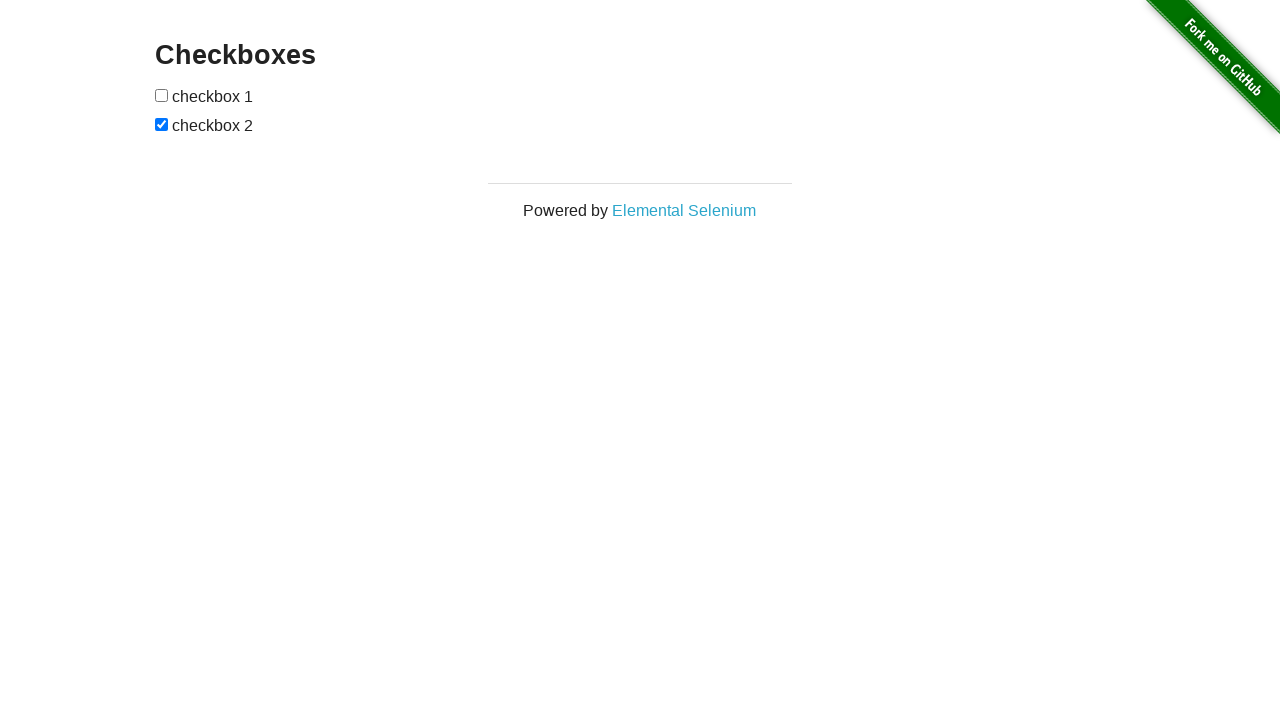

Located all checkbox elements on the page
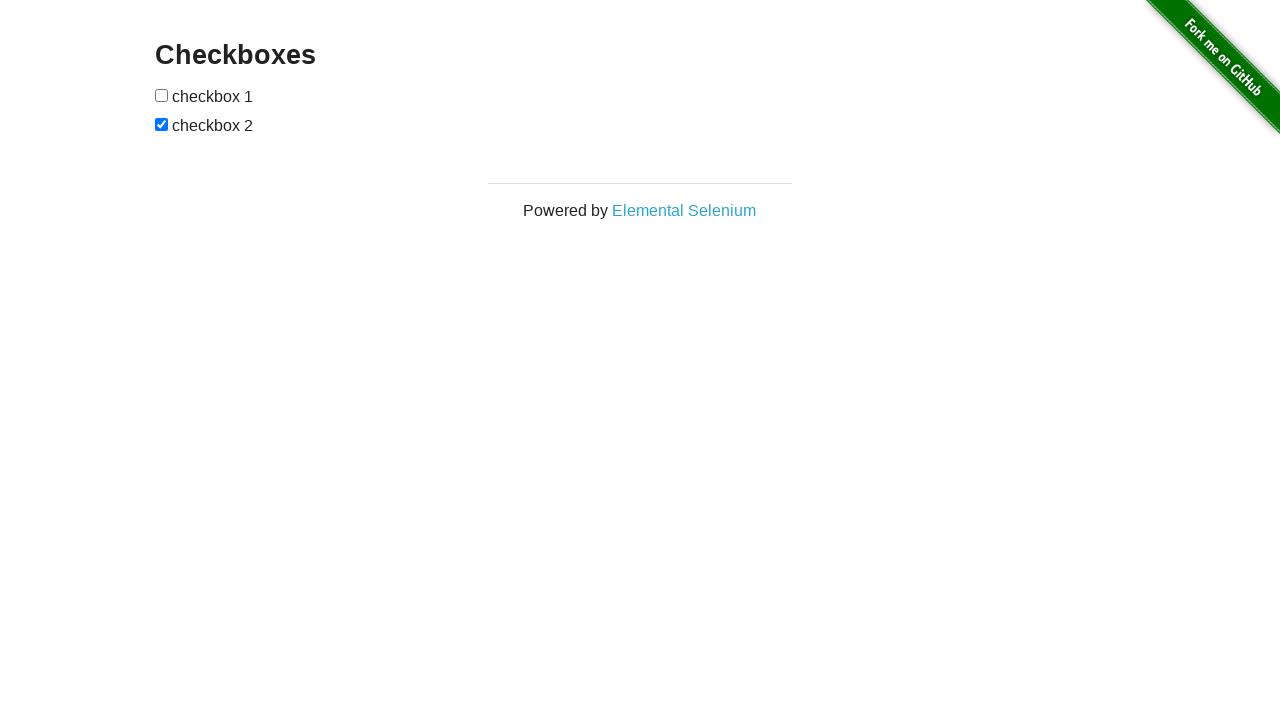

Verified that the second checkbox is checked
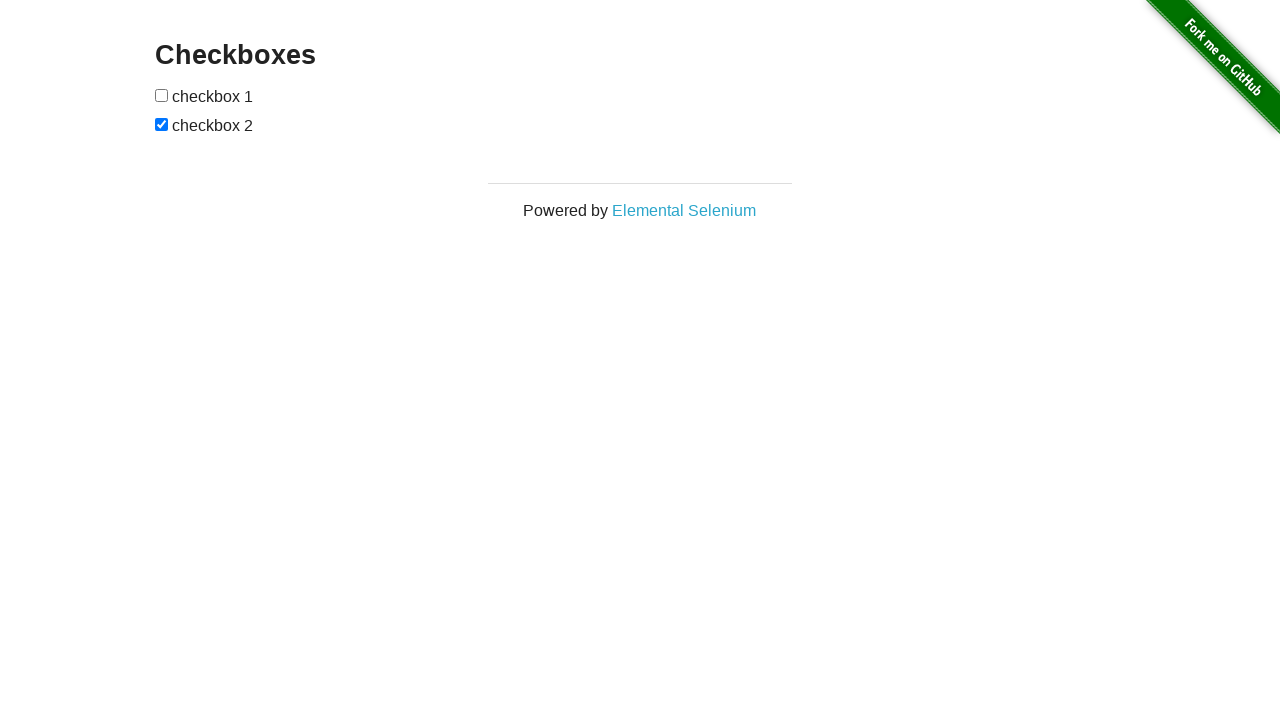

Verified that the first checkbox is not checked
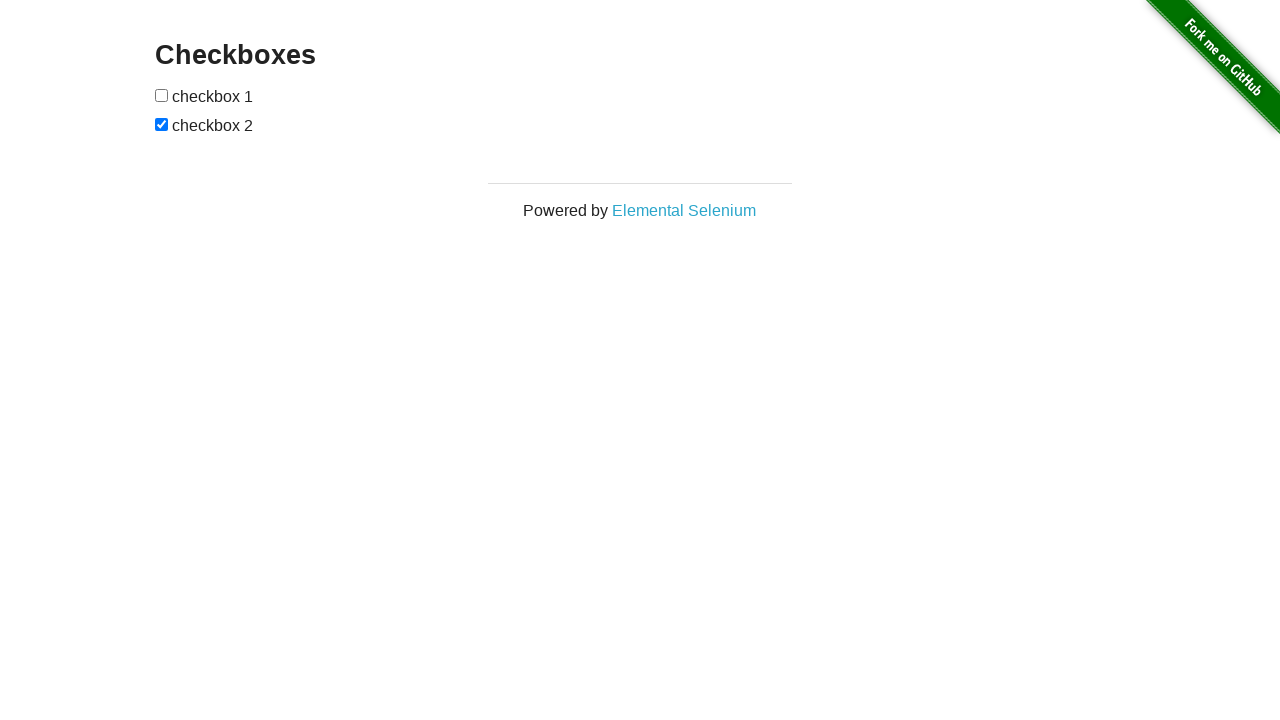

Clicked the first checkbox to check it at (162, 95) on input[type="checkbox"] >> nth=0
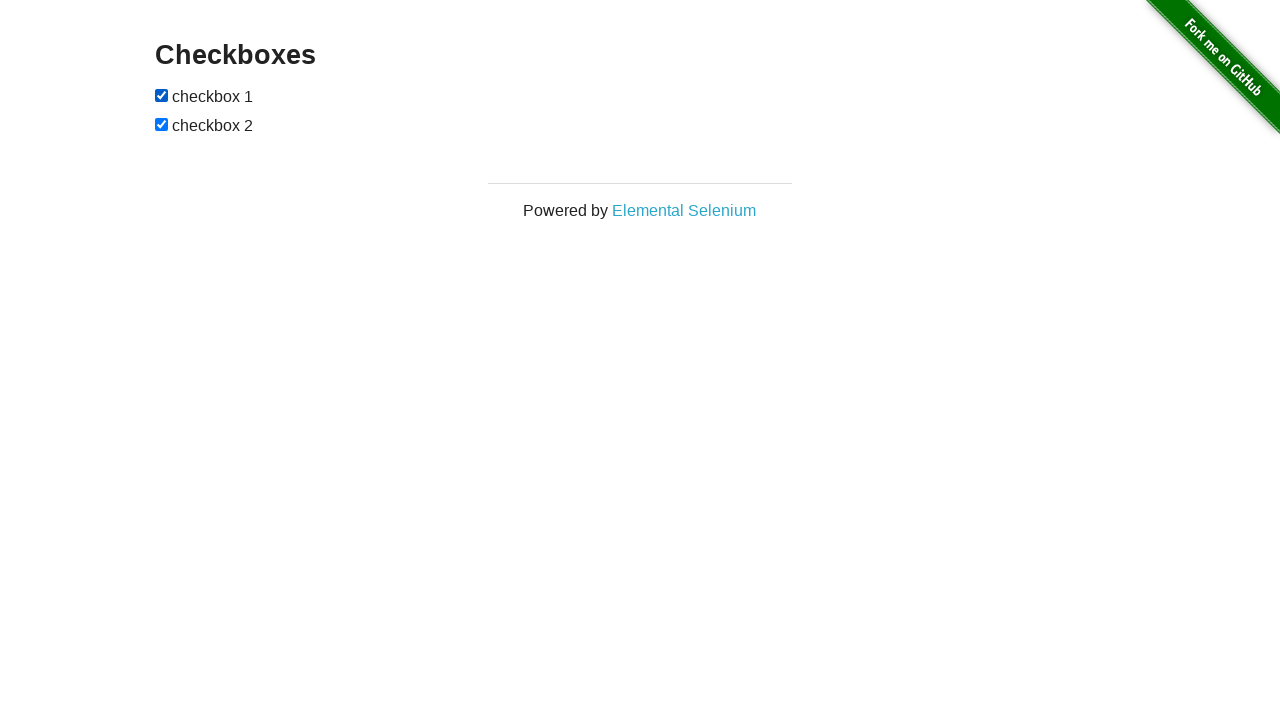

Verified that the first checkbox is now checked after clicking
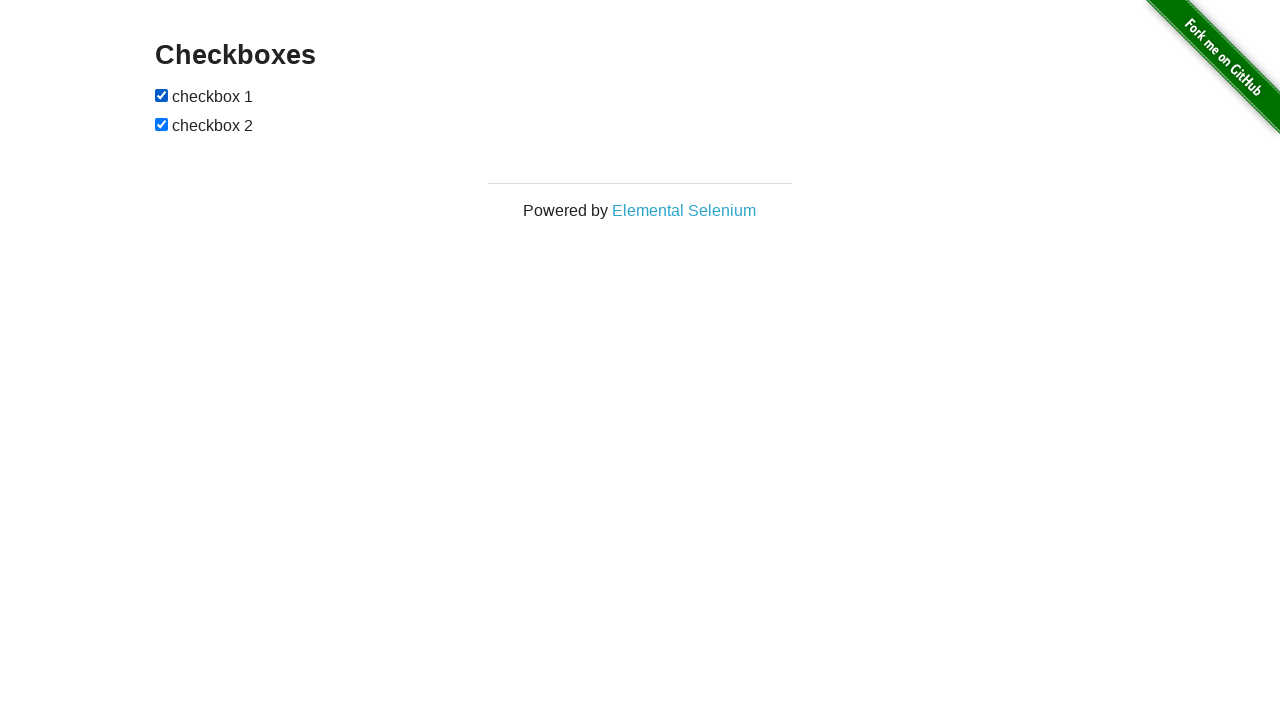

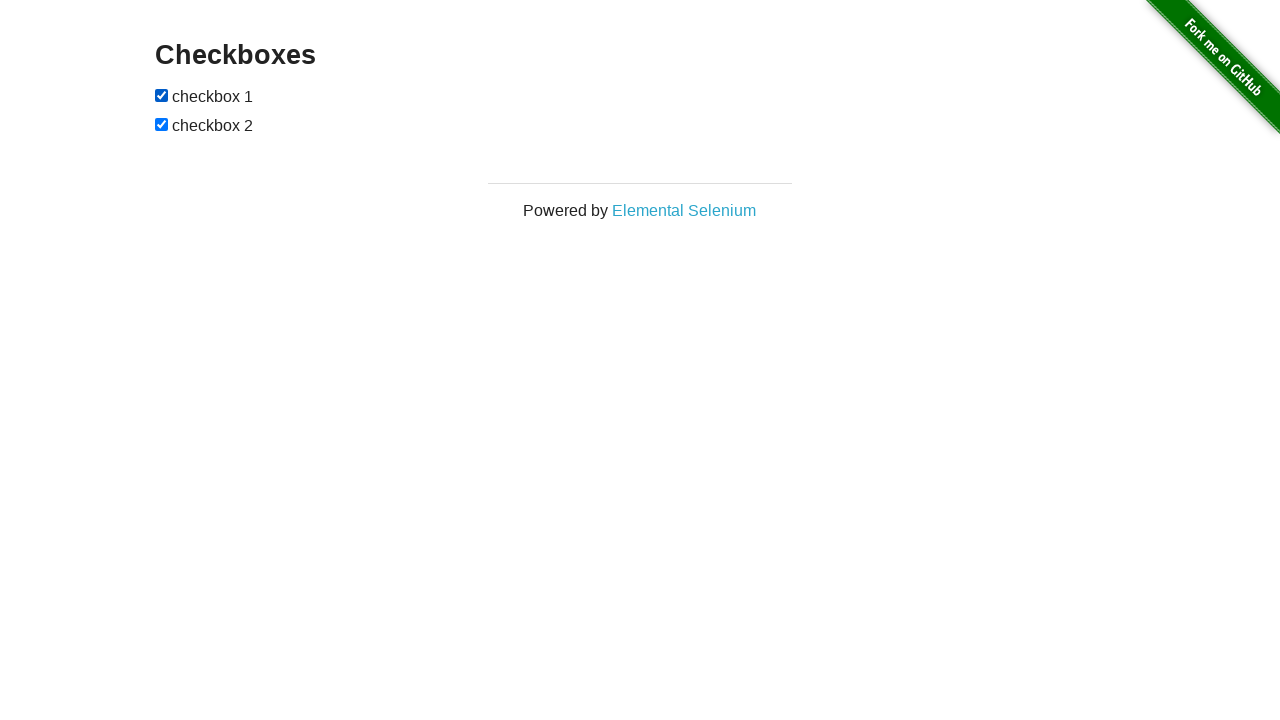